Tests marking all todo items as completed using the toggle all checkbox.

Starting URL: https://demo.playwright.dev/todomvc

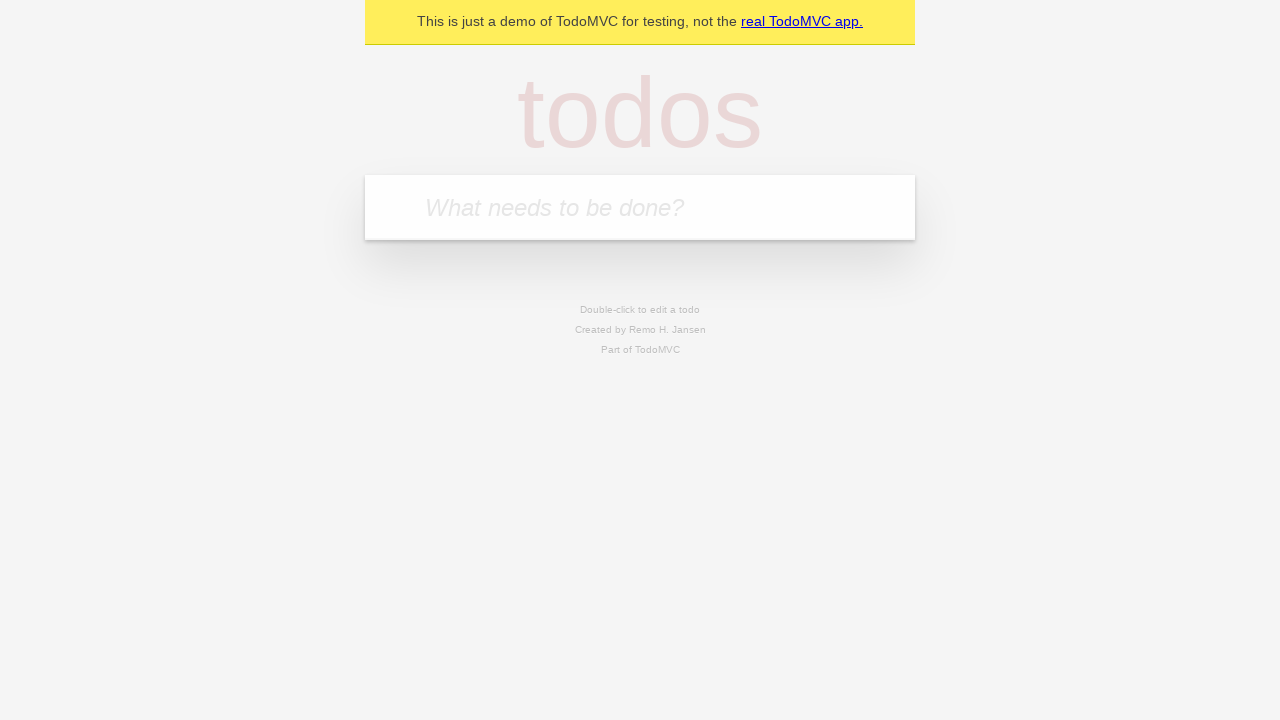

Filled todo input with 'buy some cheese' on internal:attr=[placeholder="What needs to be done?"i]
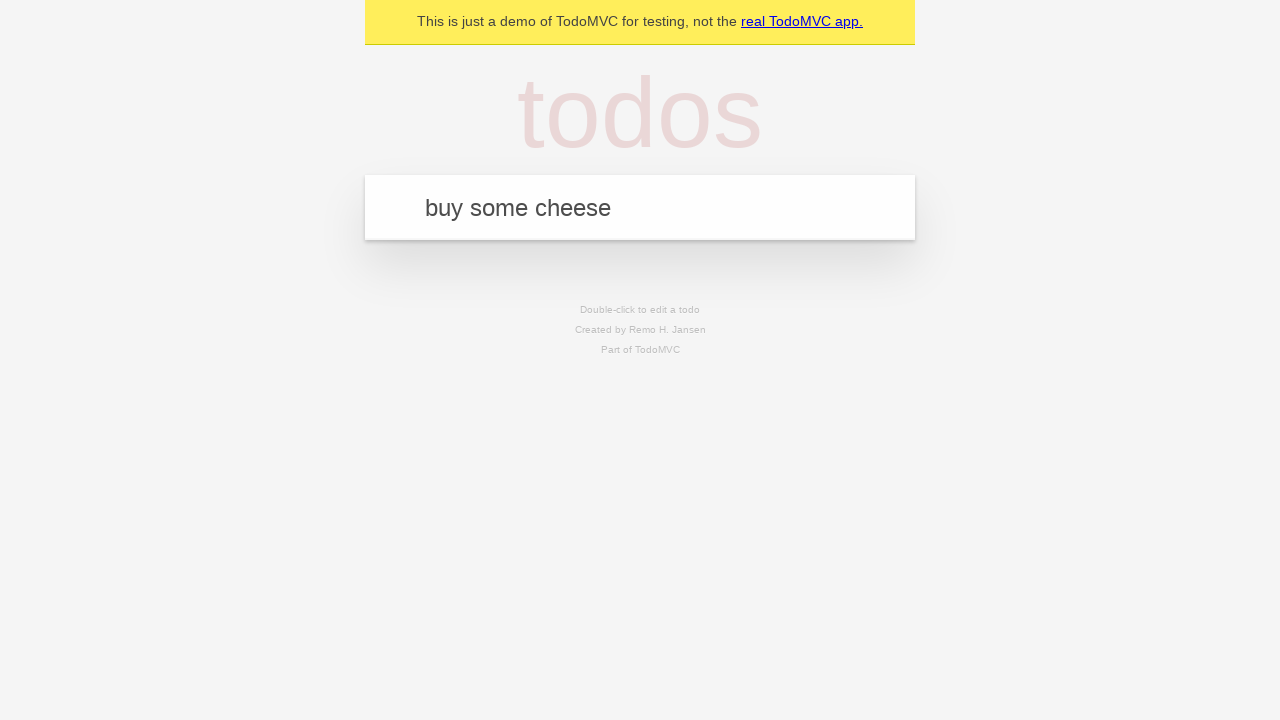

Pressed Enter to add first todo item on internal:attr=[placeholder="What needs to be done?"i]
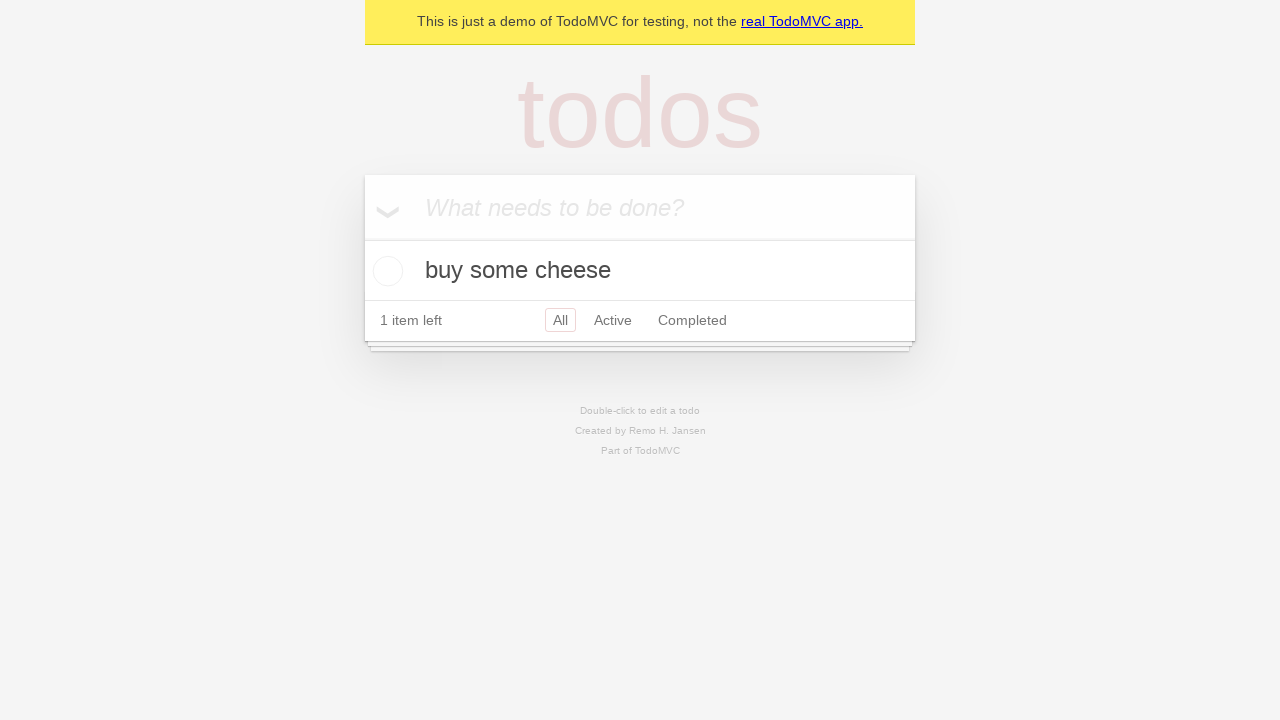

Filled todo input with 'feed the cat' on internal:attr=[placeholder="What needs to be done?"i]
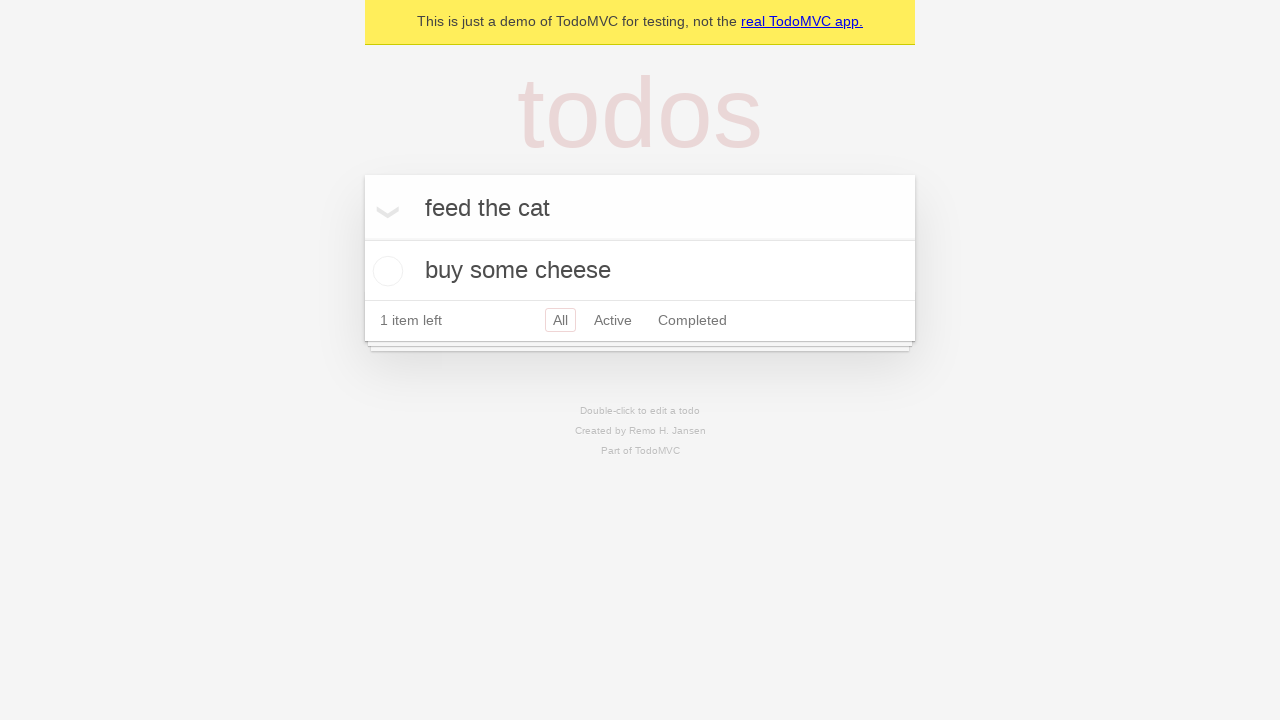

Pressed Enter to add second todo item on internal:attr=[placeholder="What needs to be done?"i]
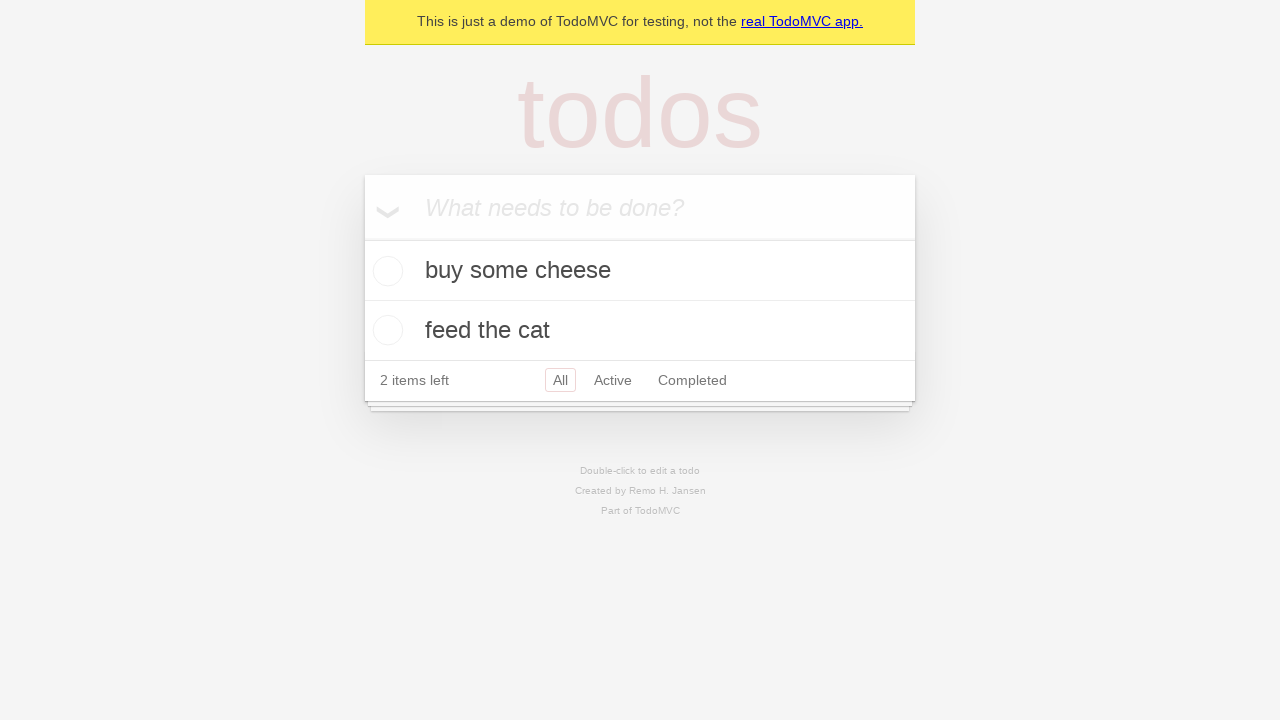

Filled todo input with 'book a doctors appointment' on internal:attr=[placeholder="What needs to be done?"i]
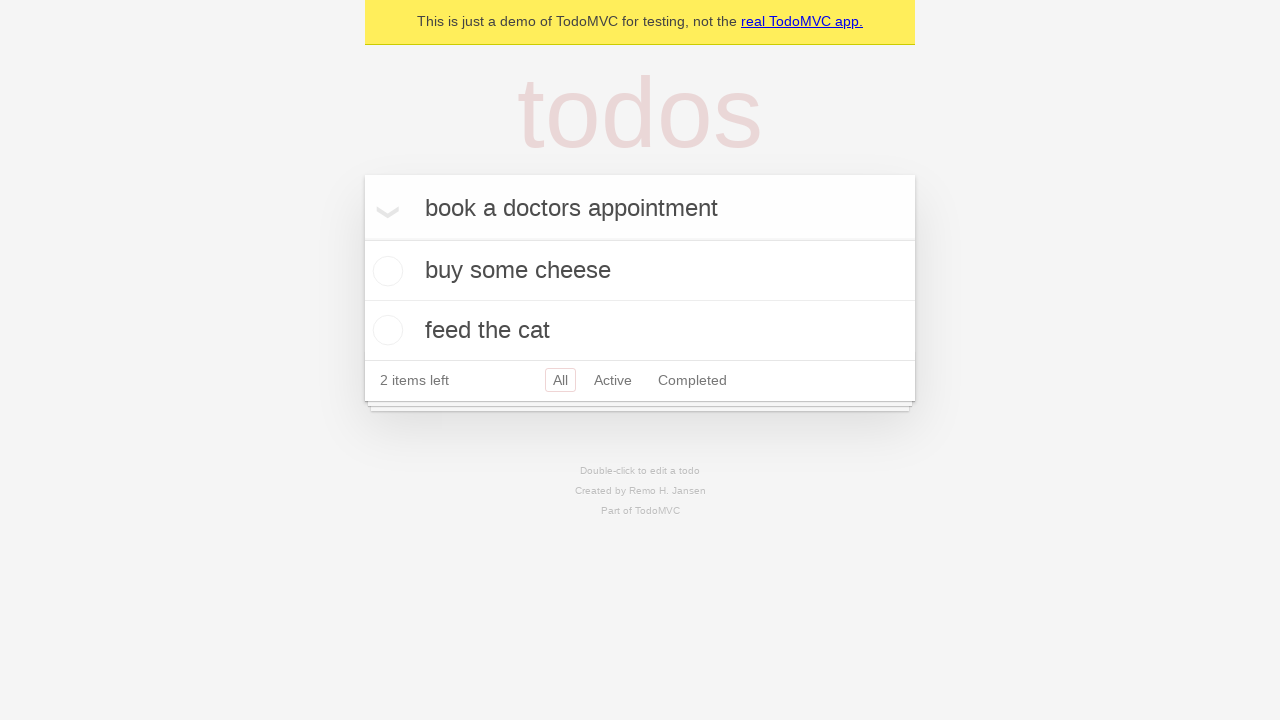

Pressed Enter to add third todo item on internal:attr=[placeholder="What needs to be done?"i]
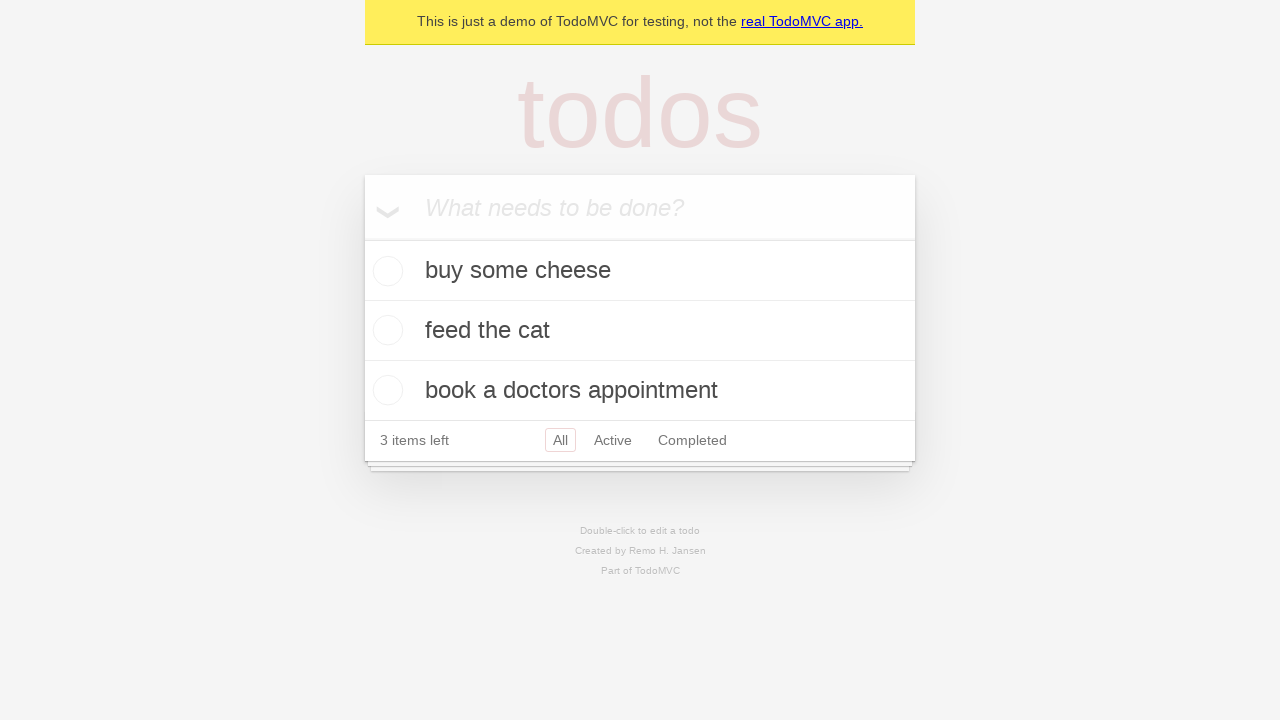

Clicked 'Mark all as complete' checkbox to complete all todos at (362, 238) on internal:label="Mark all as complete"i
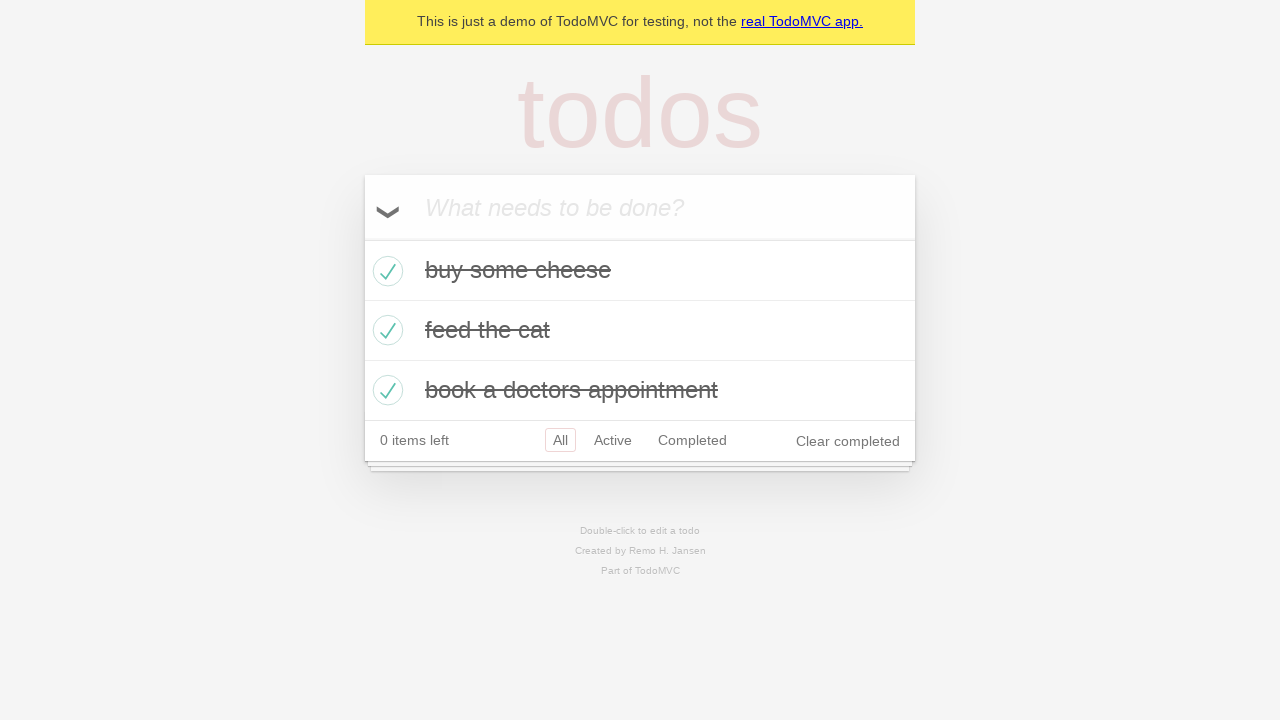

Verified that todo items are marked as completed
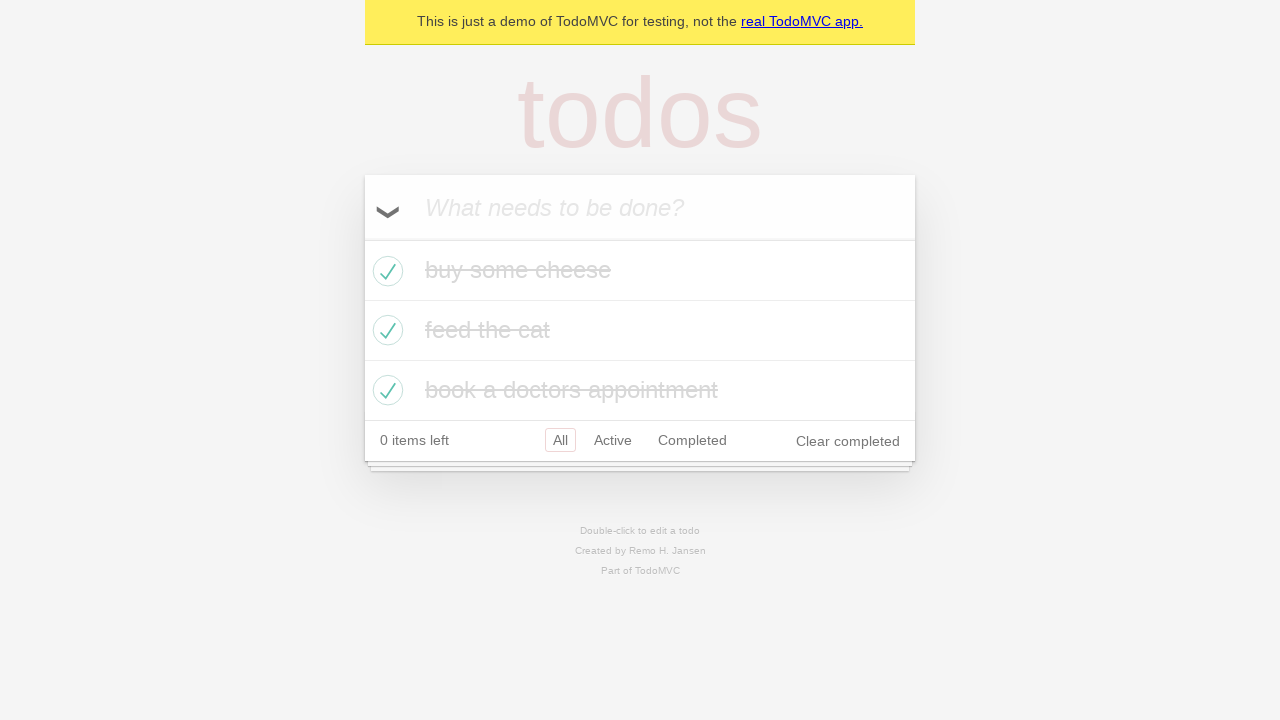

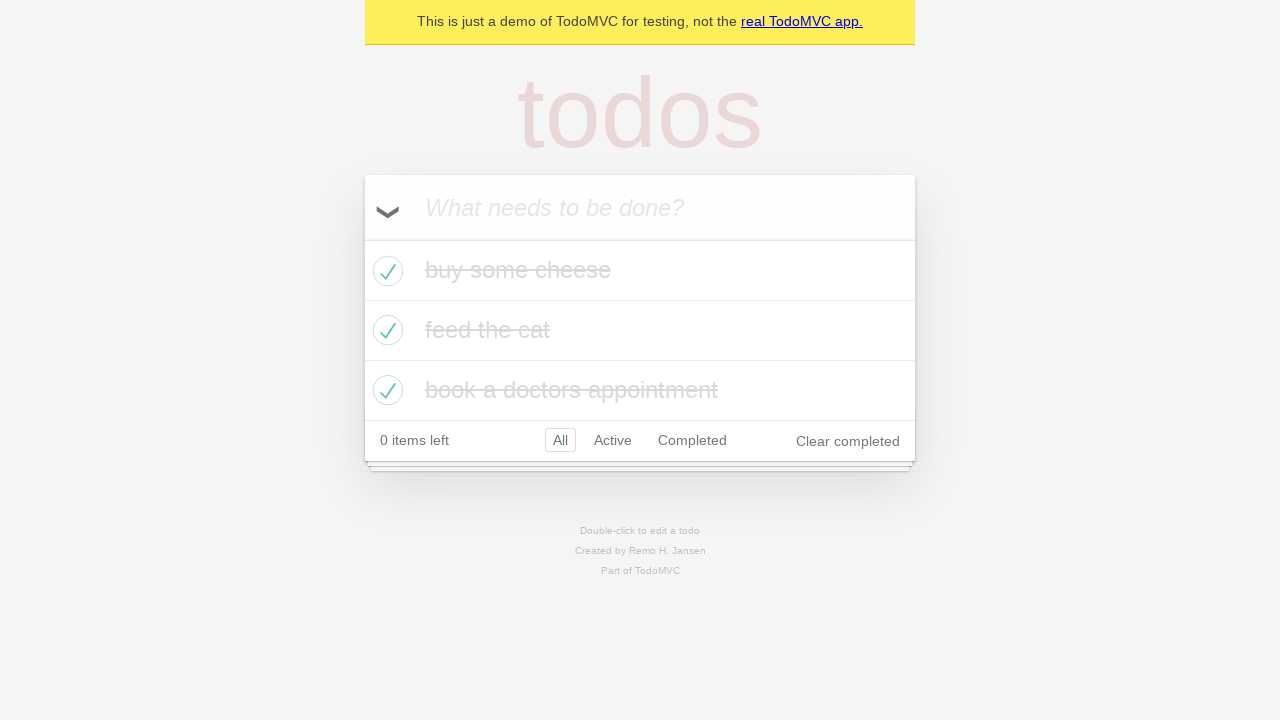